Intentionally triggers a NoSuchElementException by using an incorrect locator to demonstrate exception handling

Starting URL: https://www.techproeducation.com

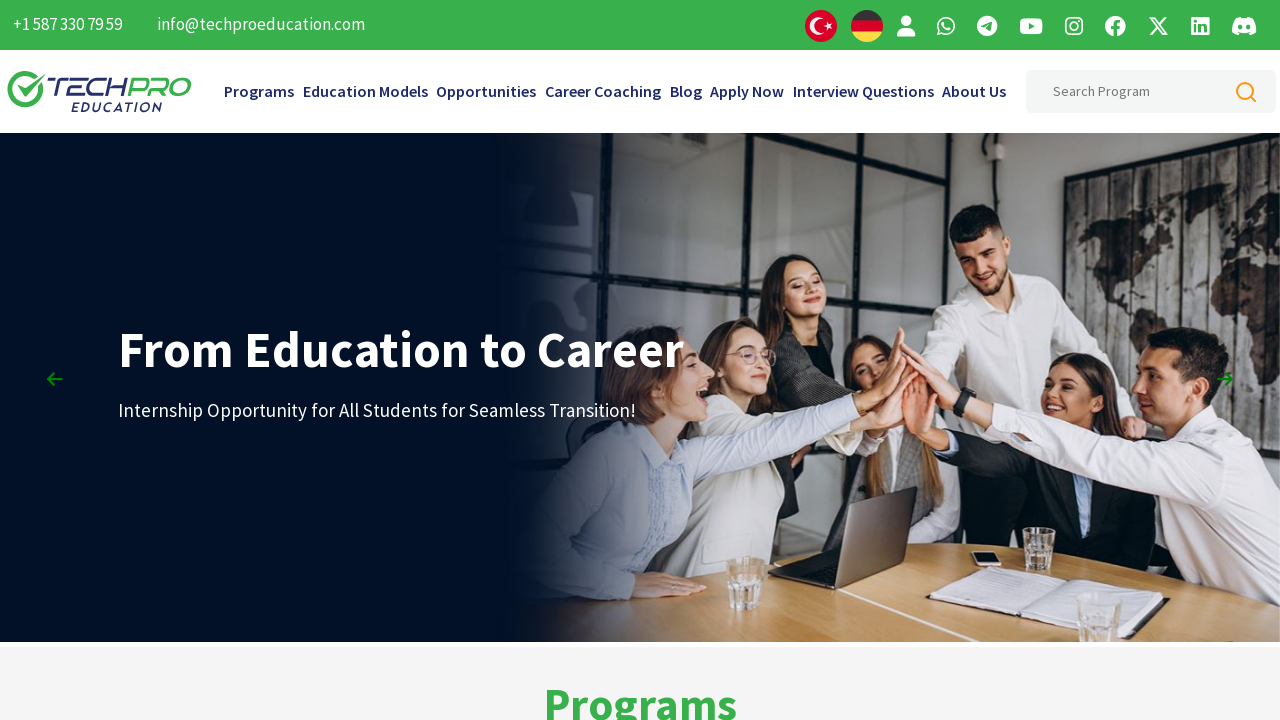

Navigated to https://www.techproeducation.com
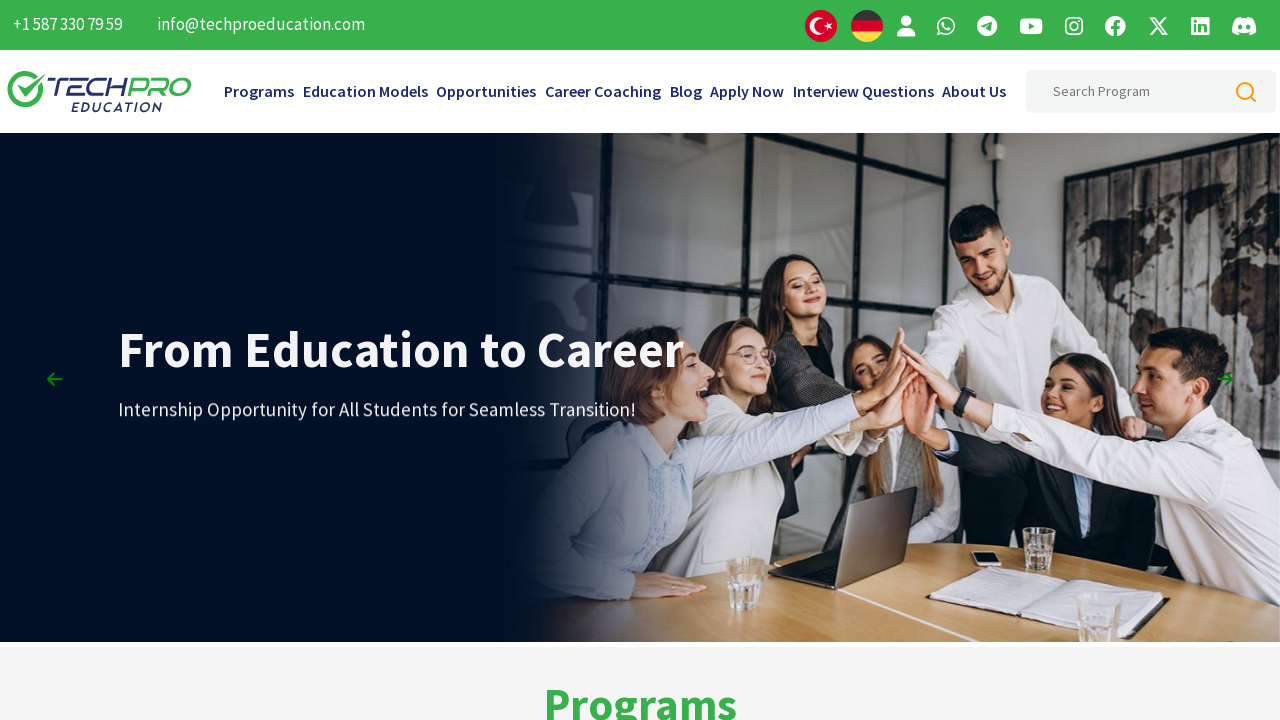

NoSuchElementException caught as expected - intentionally wrong locator failed on xpath=wrong locator
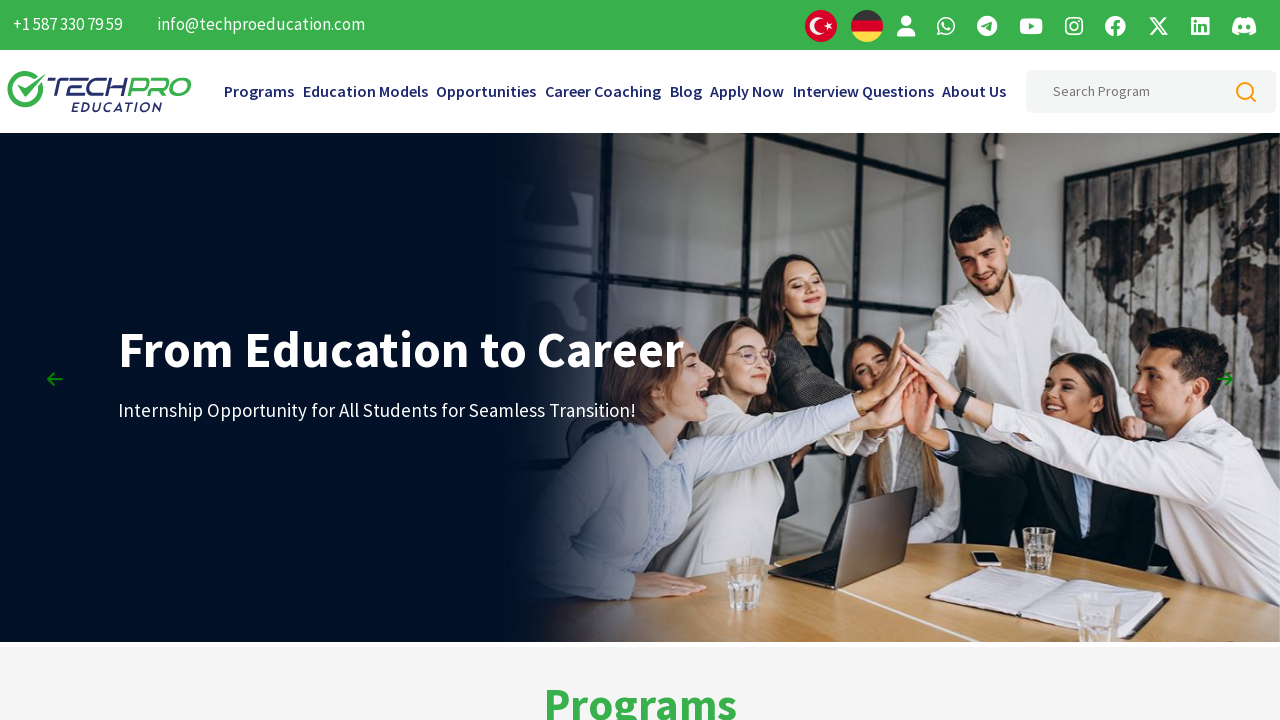

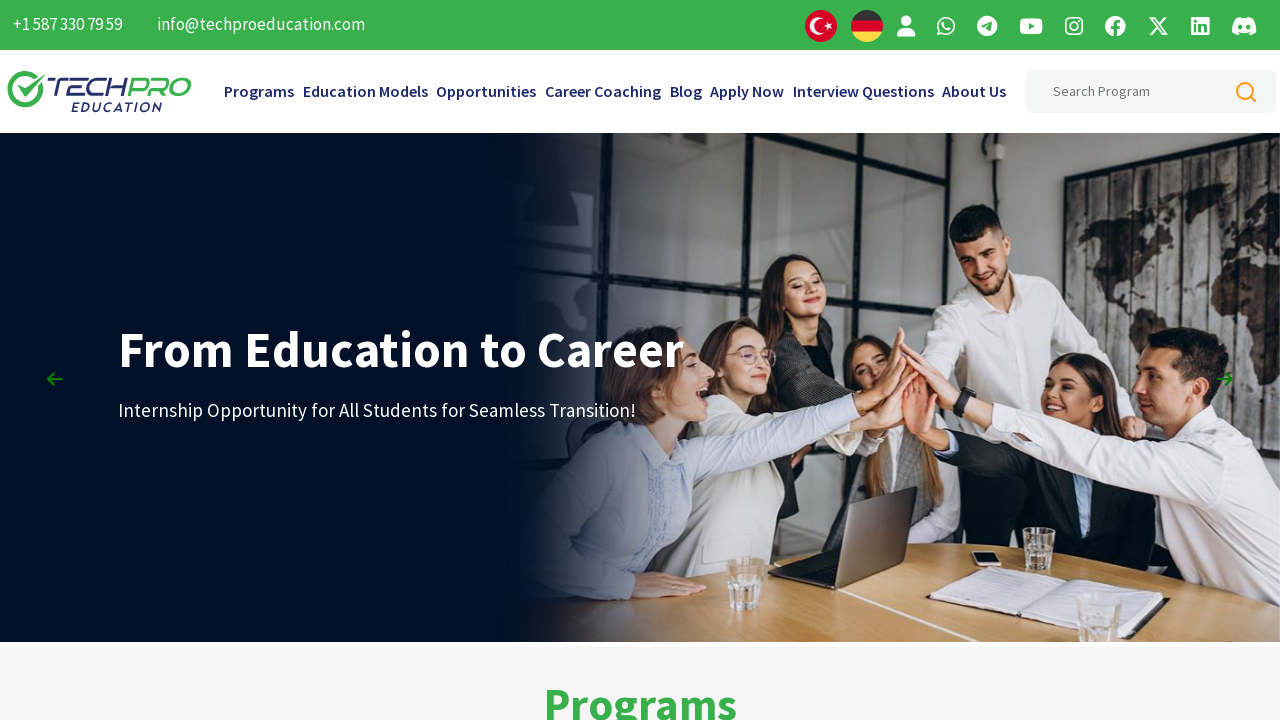